Tests flight booking functionality on BlazeDemo by selecting departure (Philadelphia) and destination (Dublin) cities, choosing a flight from results, filling out passenger details including name, address, city, and state, then submitting the purchase.

Starting URL: https://blazedemo.com/

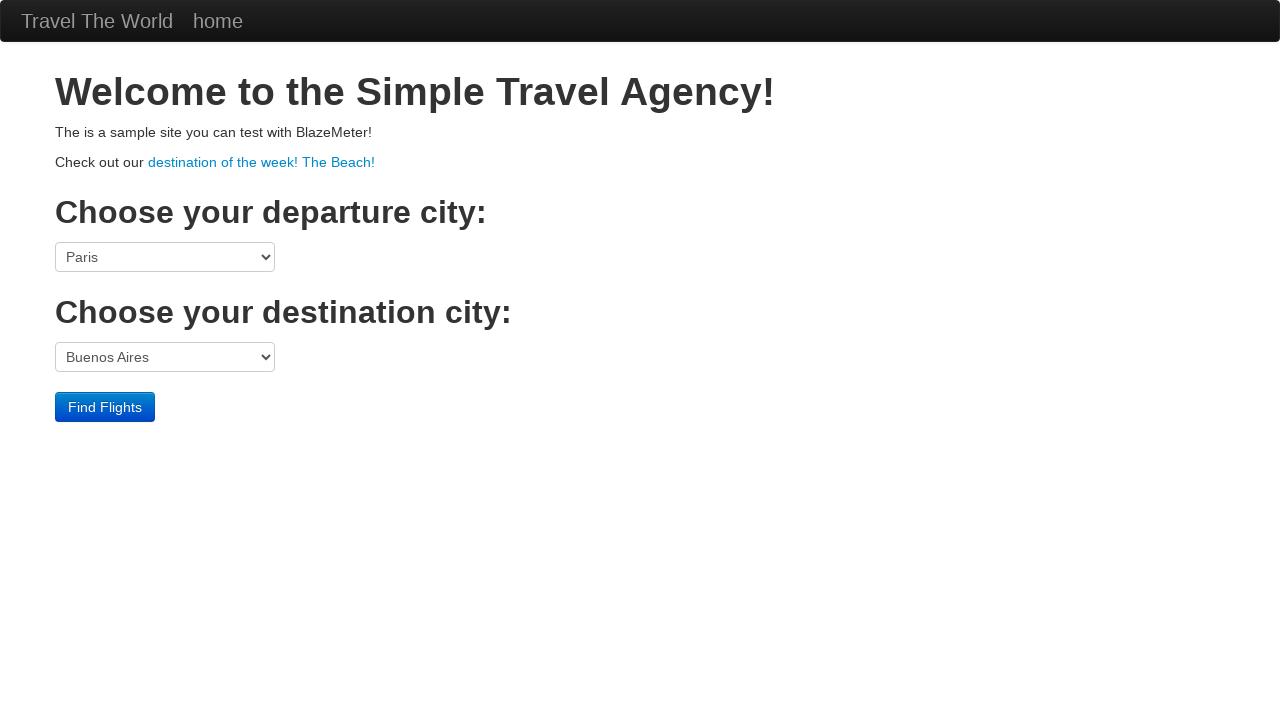

Clicked departure city dropdown at (165, 257) on select[name='fromPort']
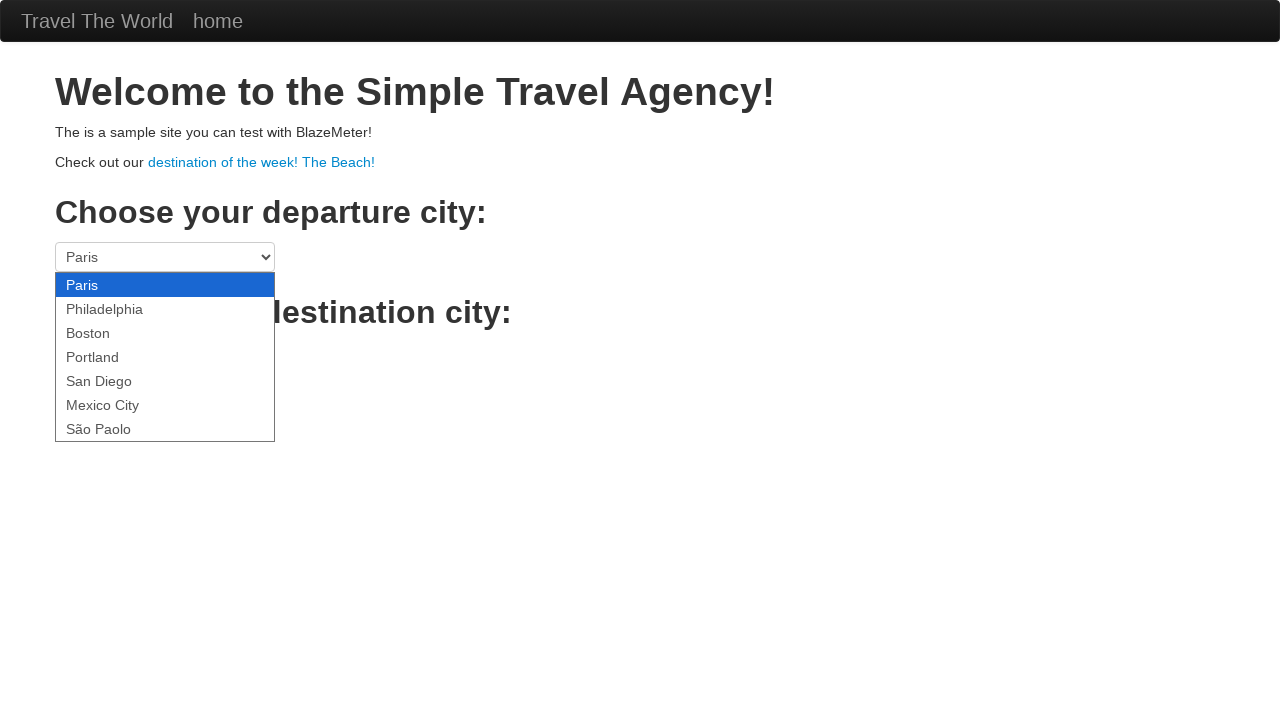

Selected Philadelphia as departure city on select[name='fromPort']
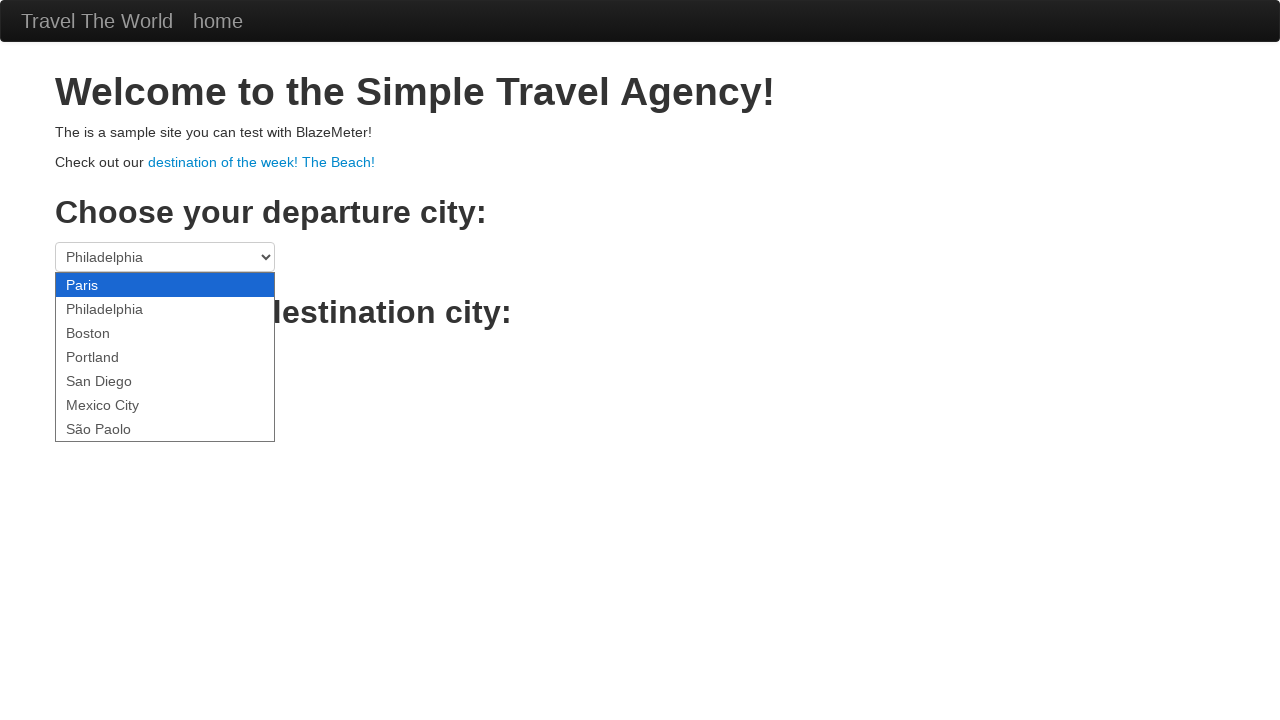

Clicked destination city dropdown at (165, 357) on select[name='toPort']
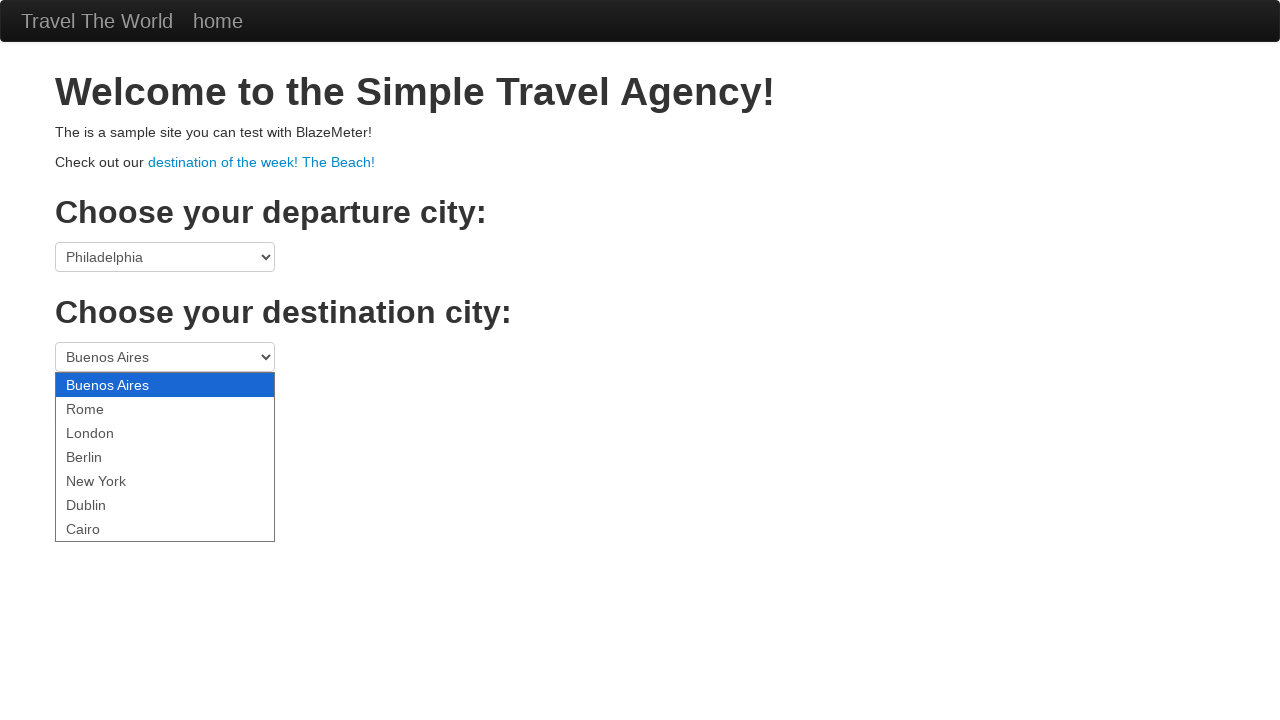

Selected Dublin as destination city on select[name='toPort']
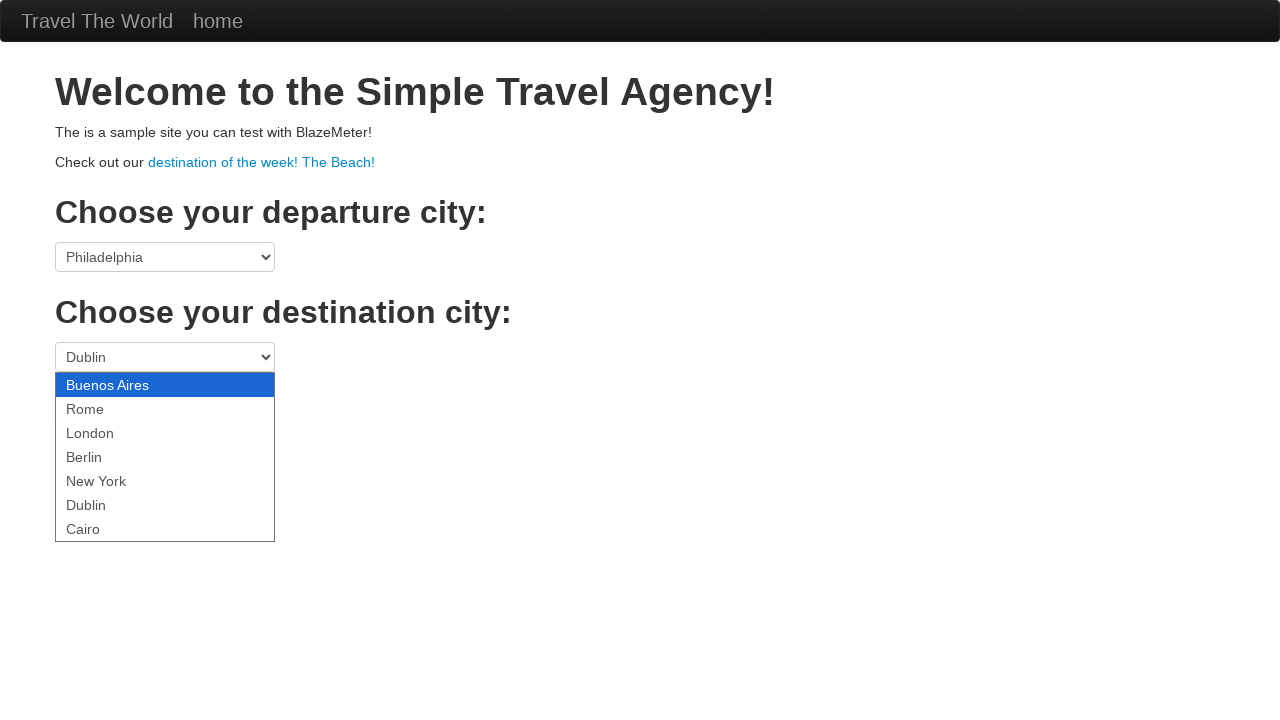

Clicked Find Flights button at (105, 407) on .btn-primary
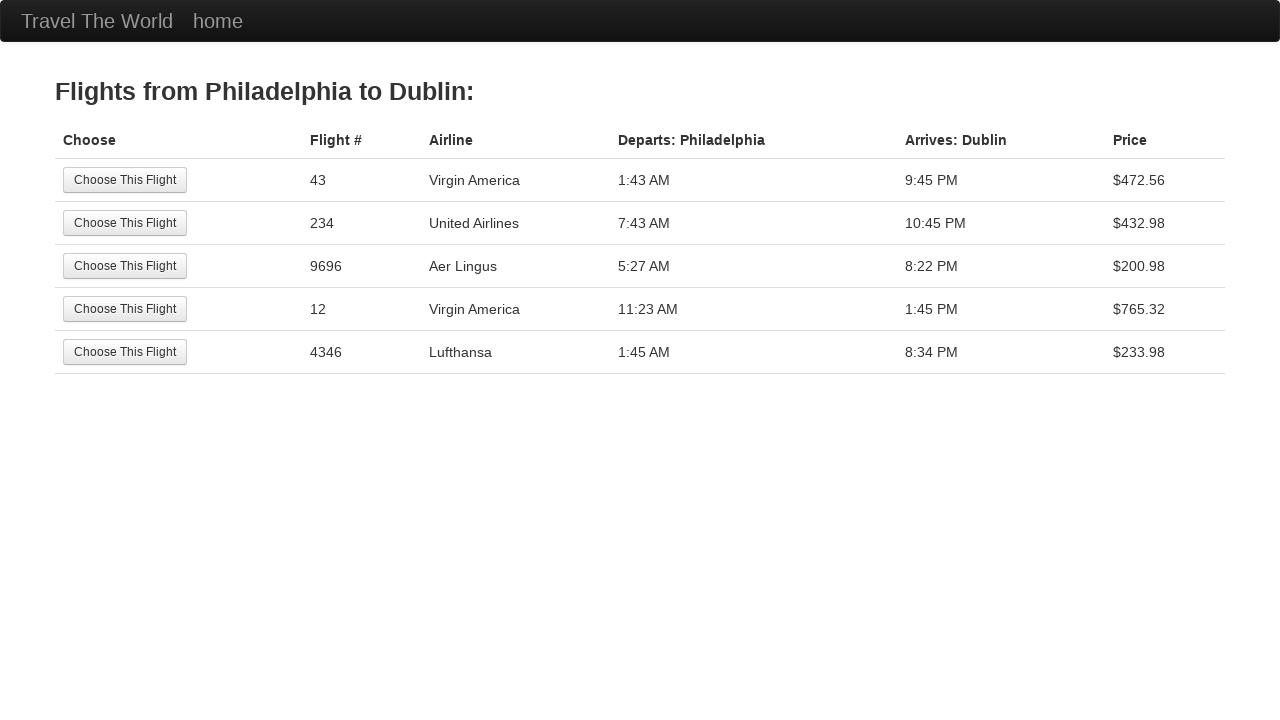

Selected 3rd flight from results at (125, 266) on tr:nth-child(3) .btn
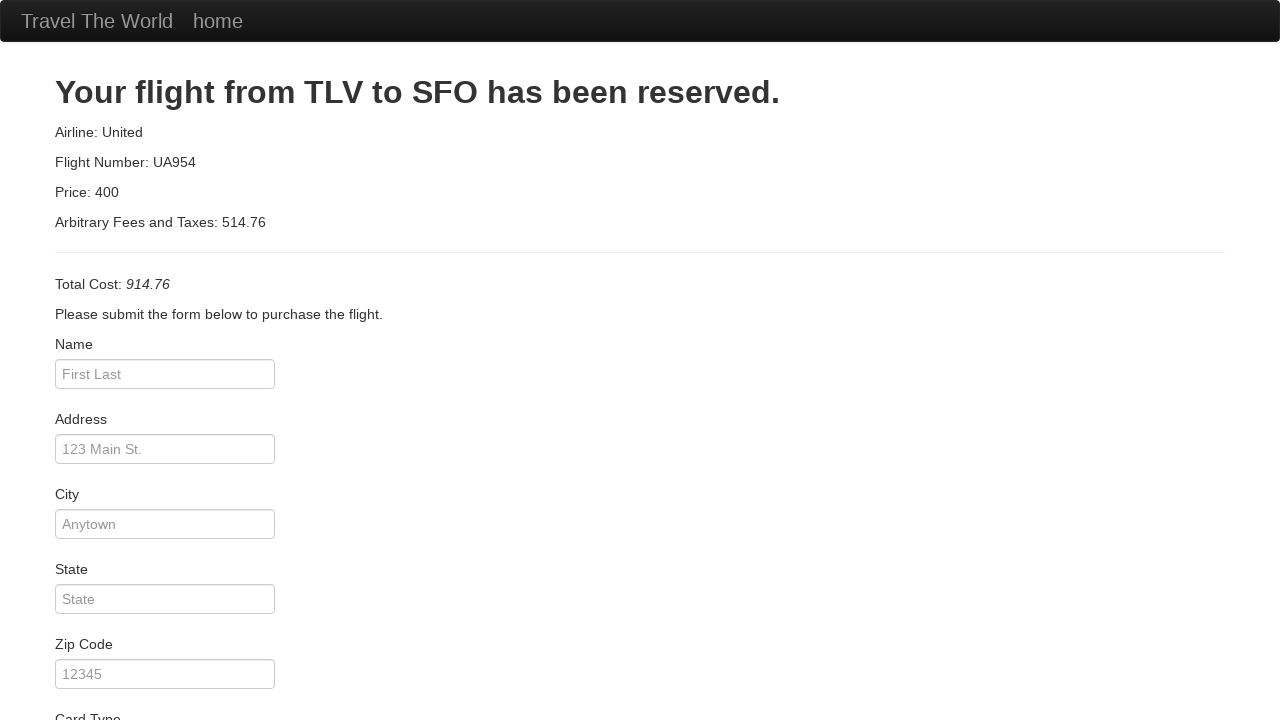

Clicked passenger name field at (165, 374) on #inputName
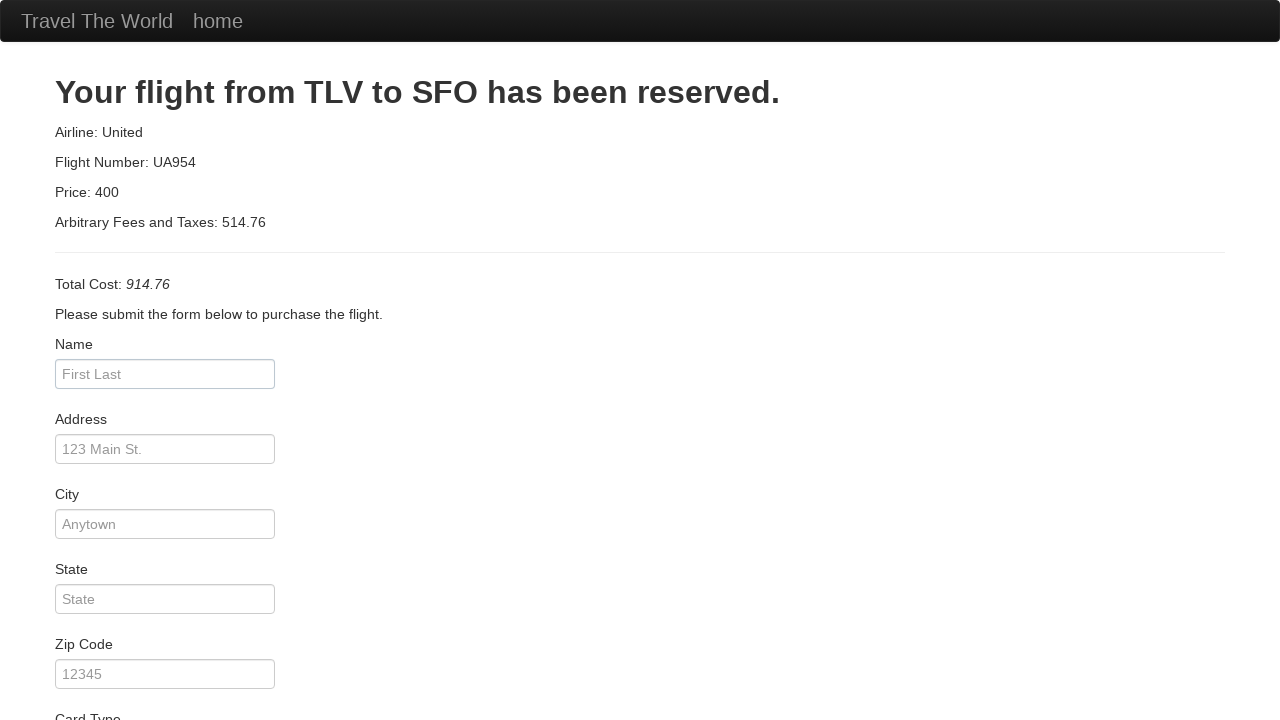

Entered passenger name 'João Reis' on #inputName
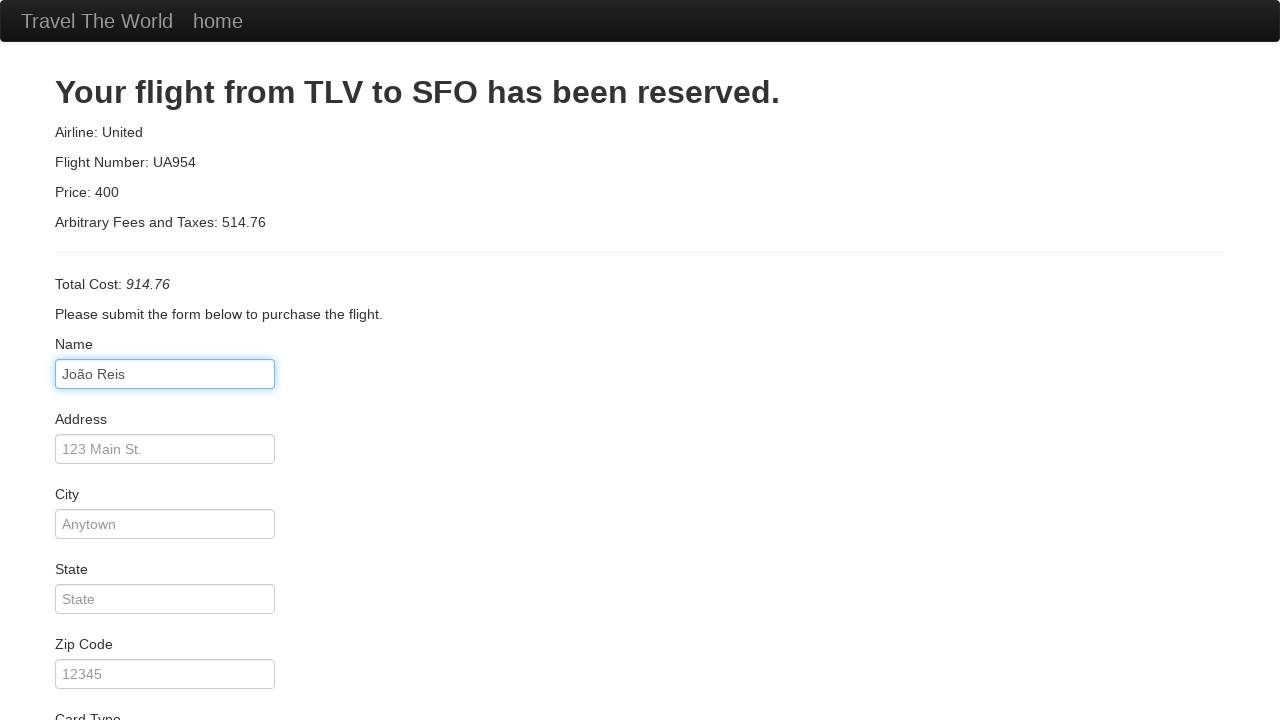

Clicked address field at (165, 449) on #address
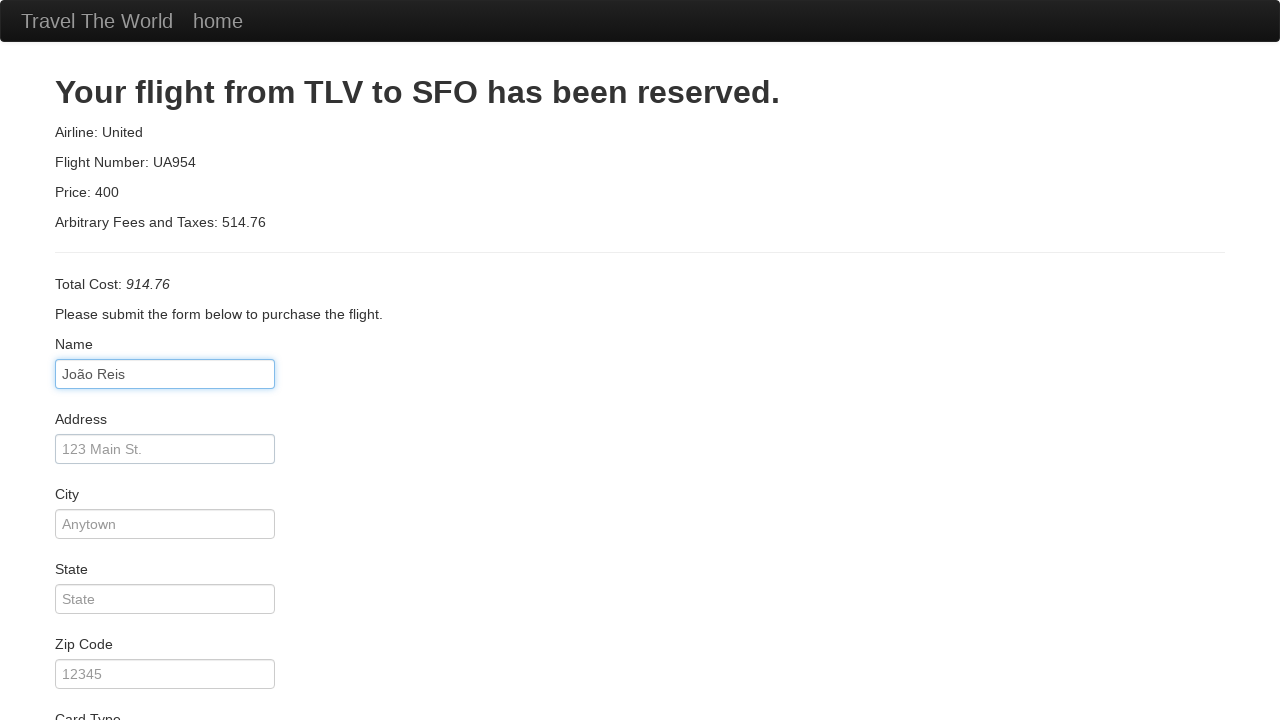

Entered address 'rua da velhice' on #address
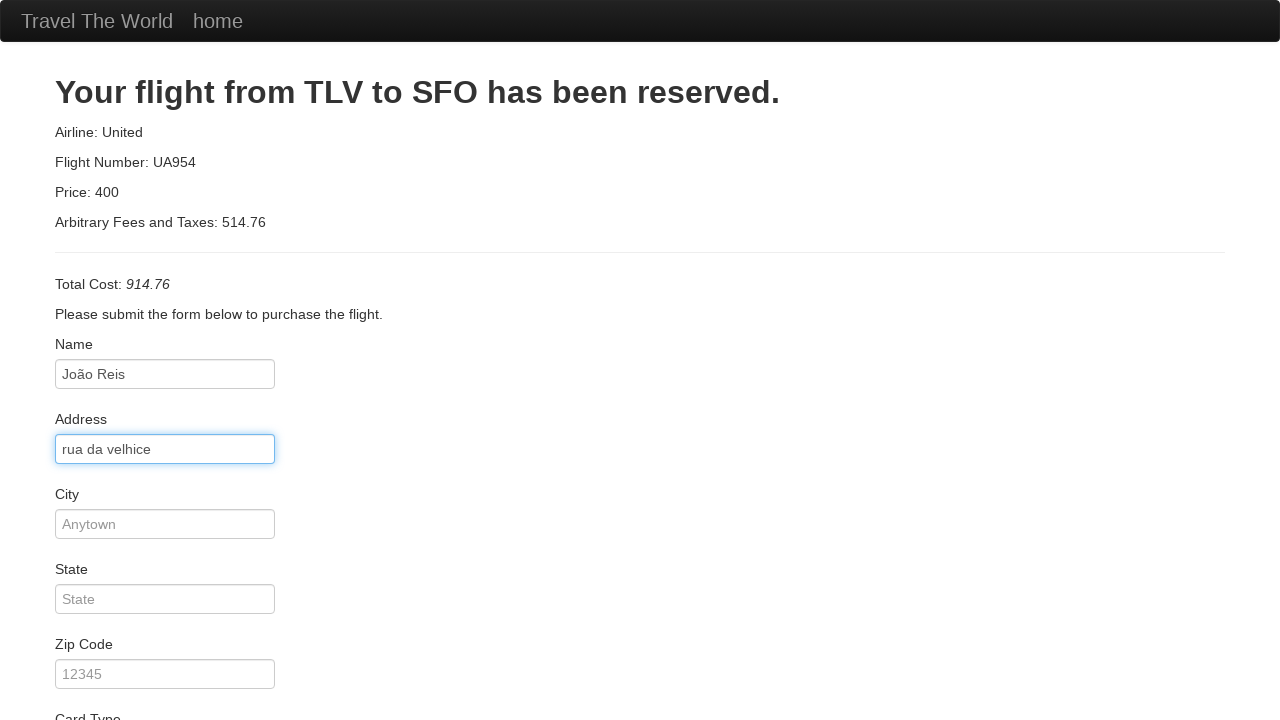

Clicked city field at (165, 524) on #city
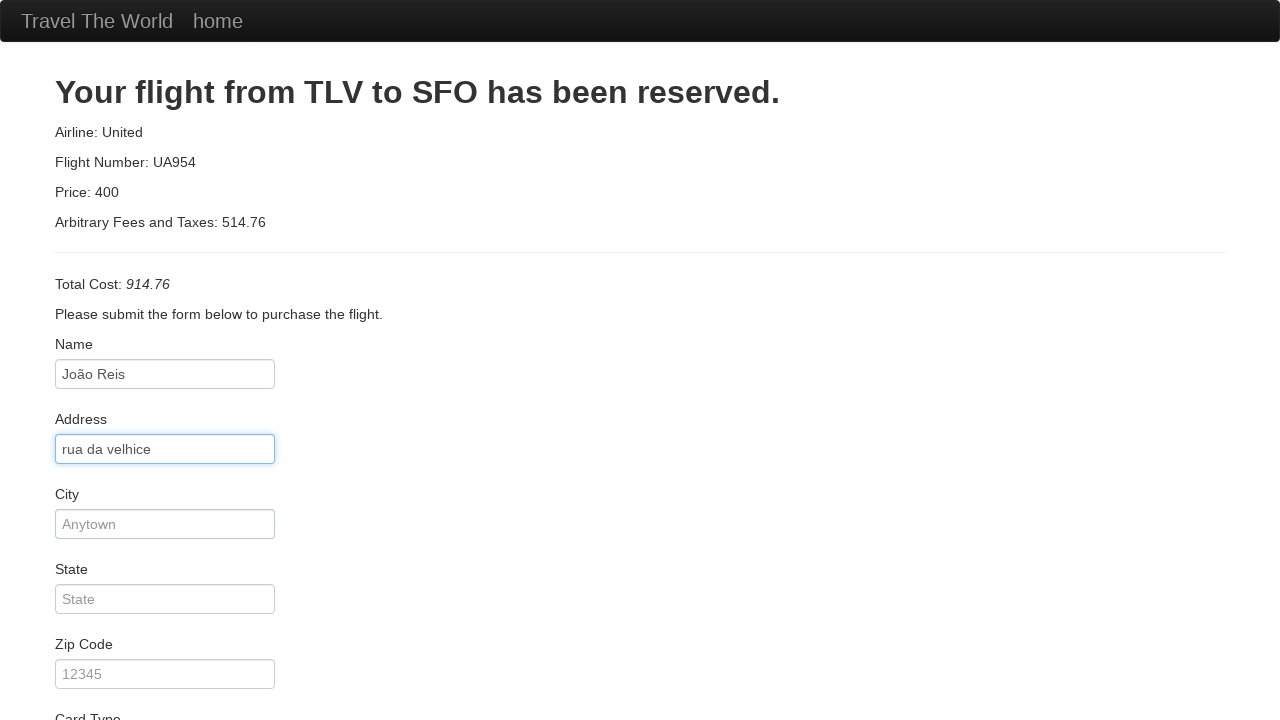

Entered city 'ovar' on #city
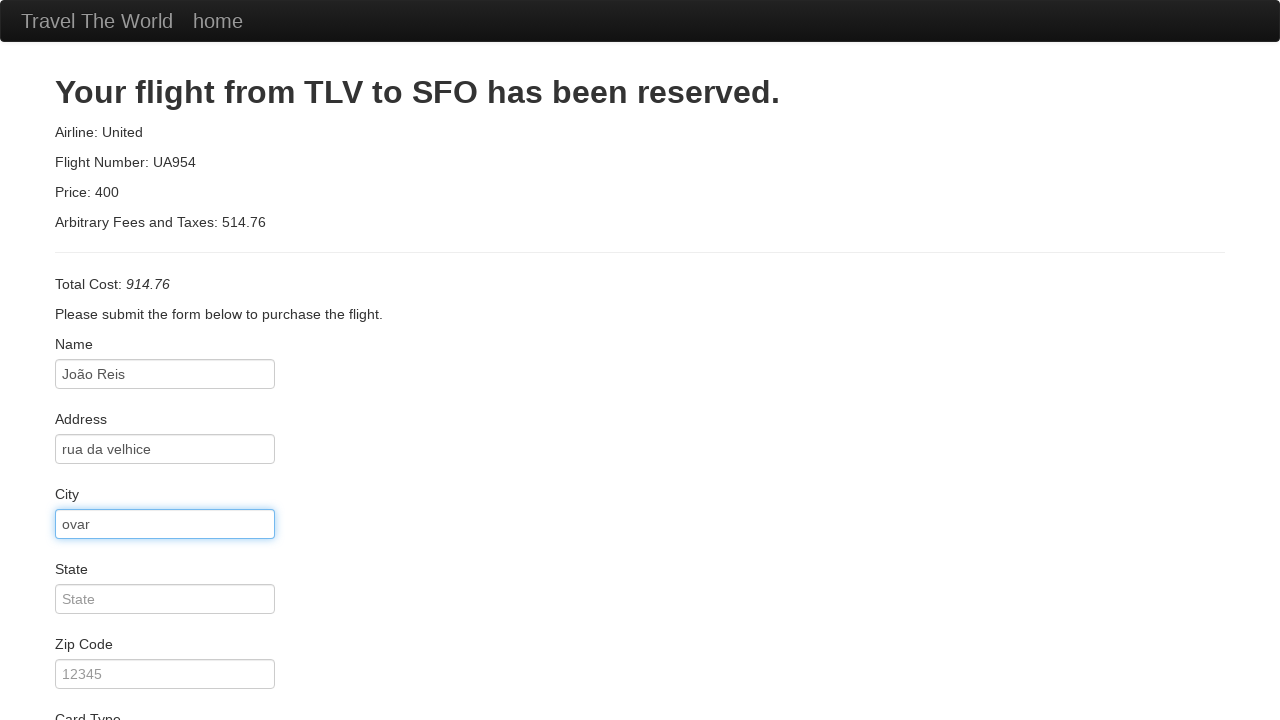

Clicked state field at (165, 599) on #state
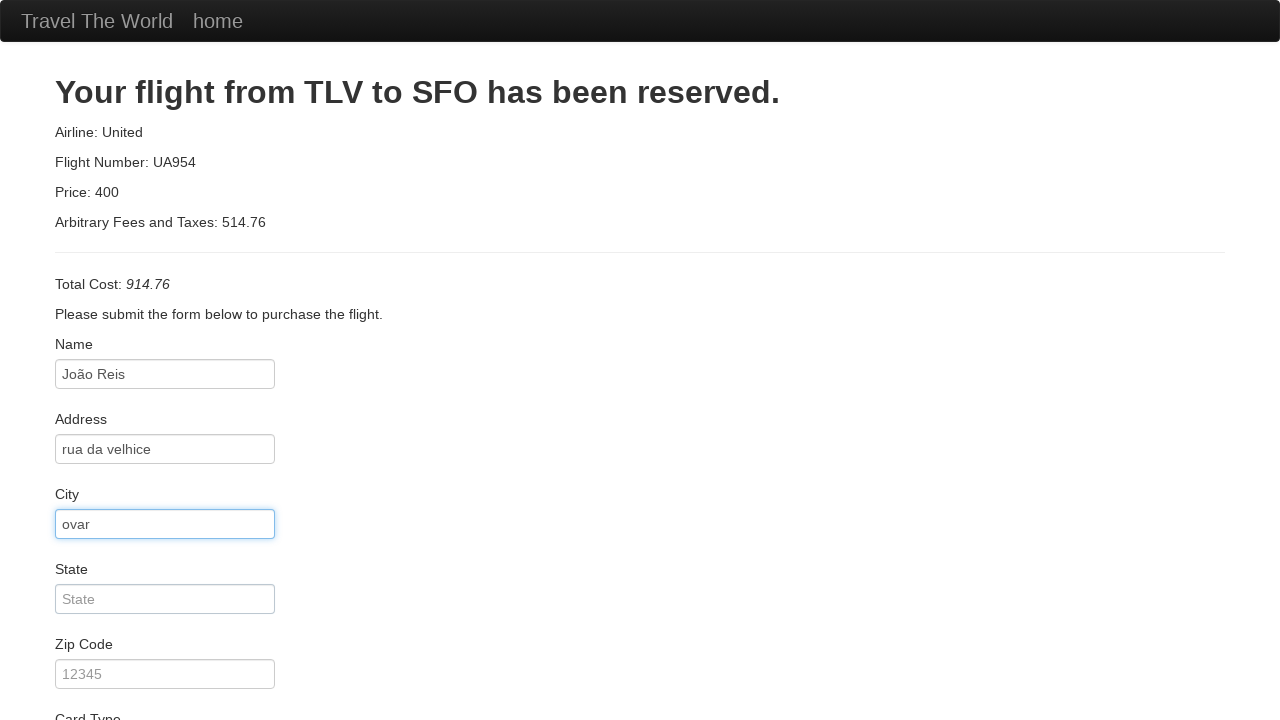

Entered state 'gz' on #state
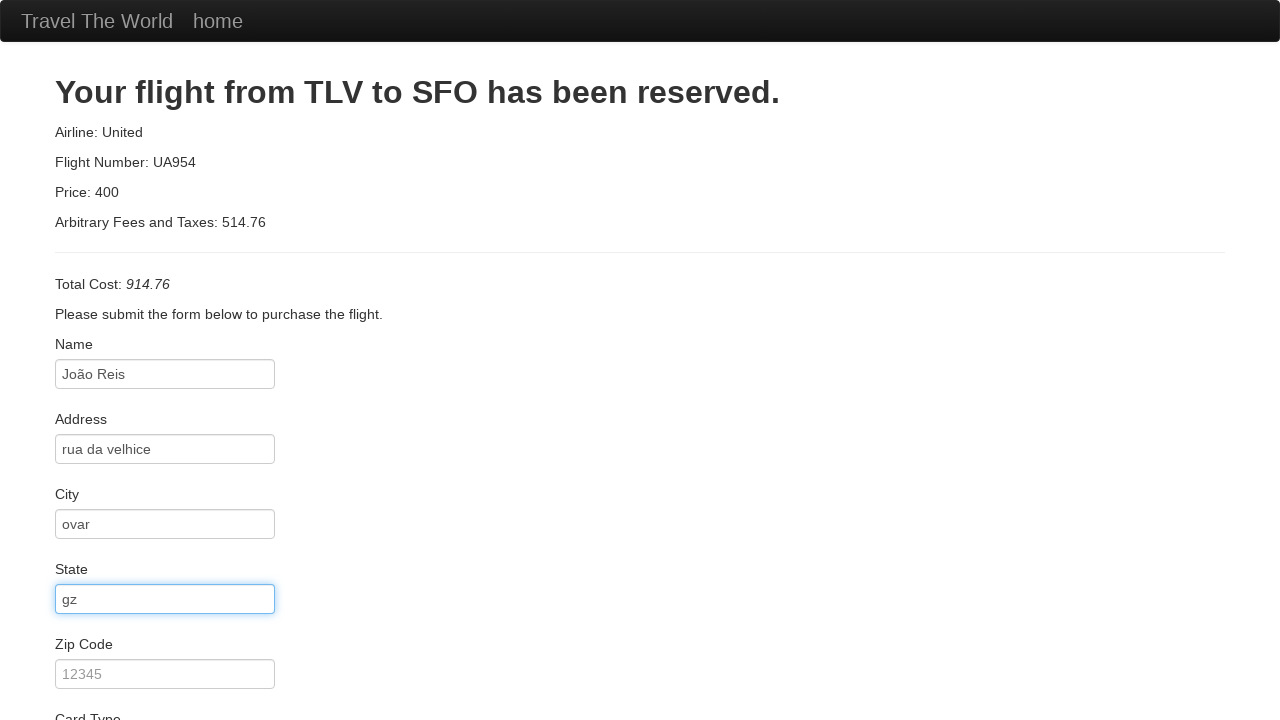

Clicked purchase submit button at (118, 685) on .btn-primary
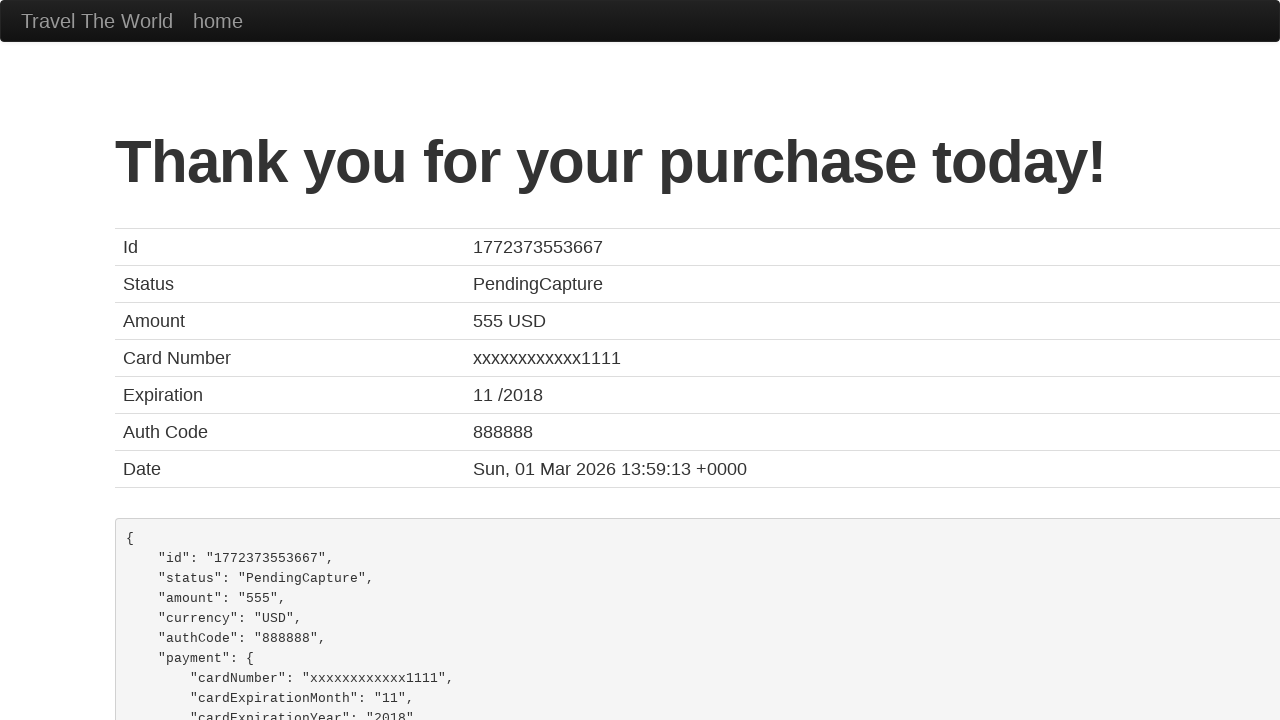

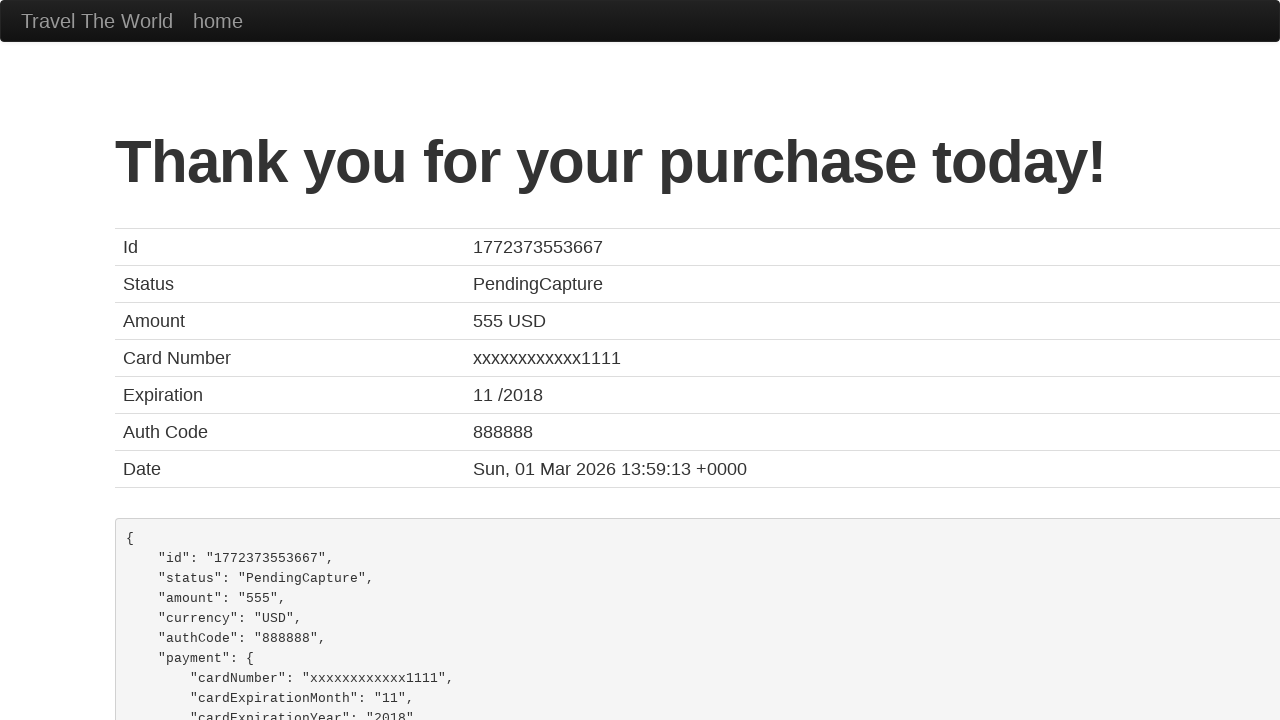